Tests the "Click Me" button by clicking it and verifying the dynamic click message appears

Starting URL: https://demoqa.com/buttons

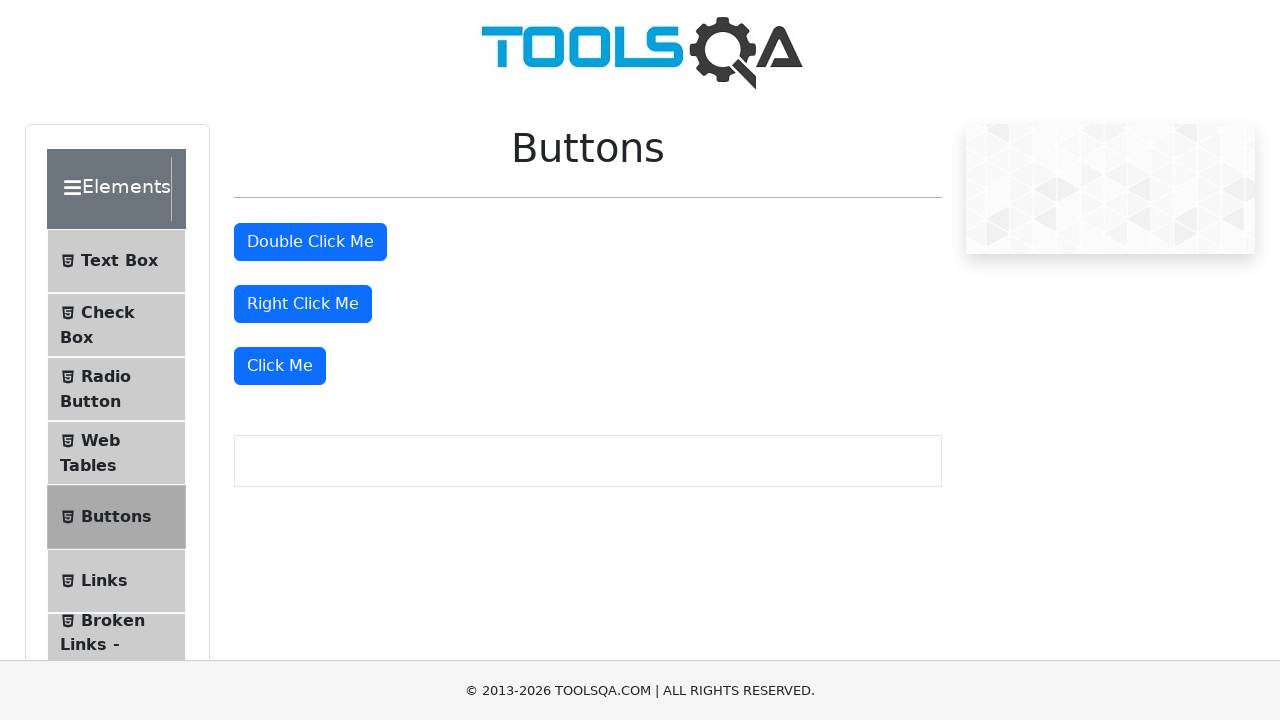

Clicked the 'Click Me' button at (280, 366) on xpath=//button[text()='Click Me']
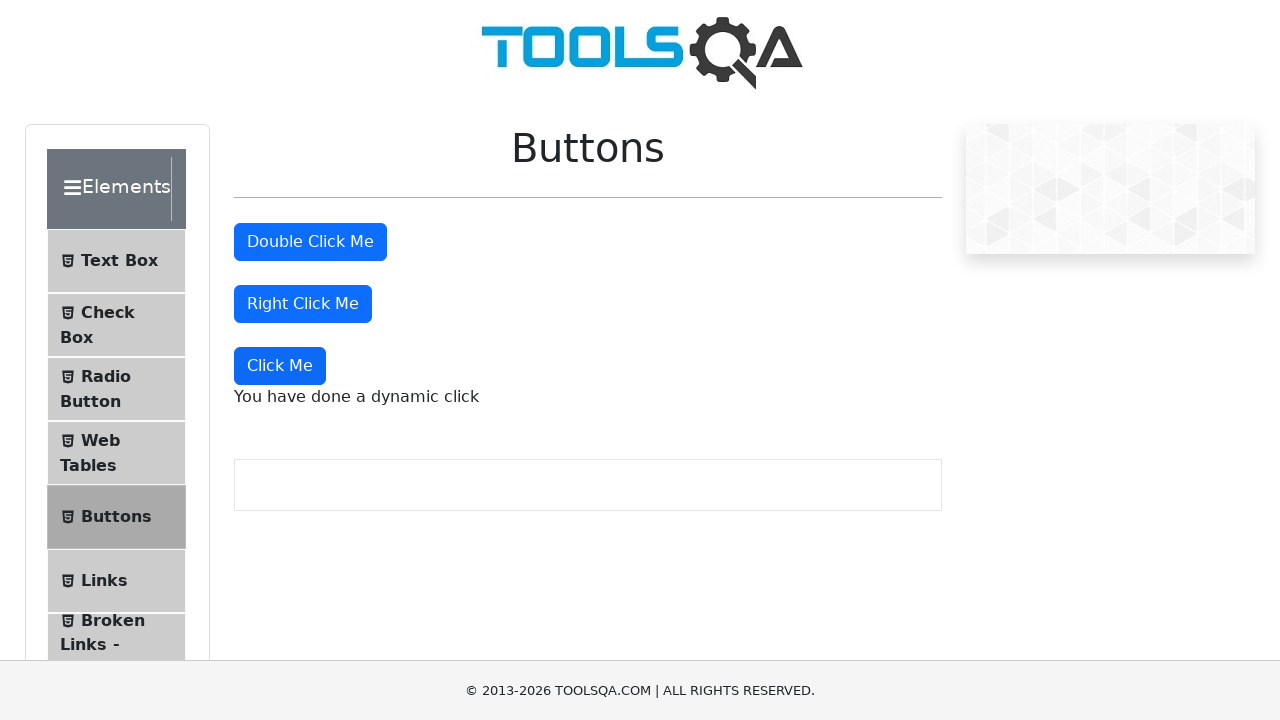

Dynamic click message appeared and was verified
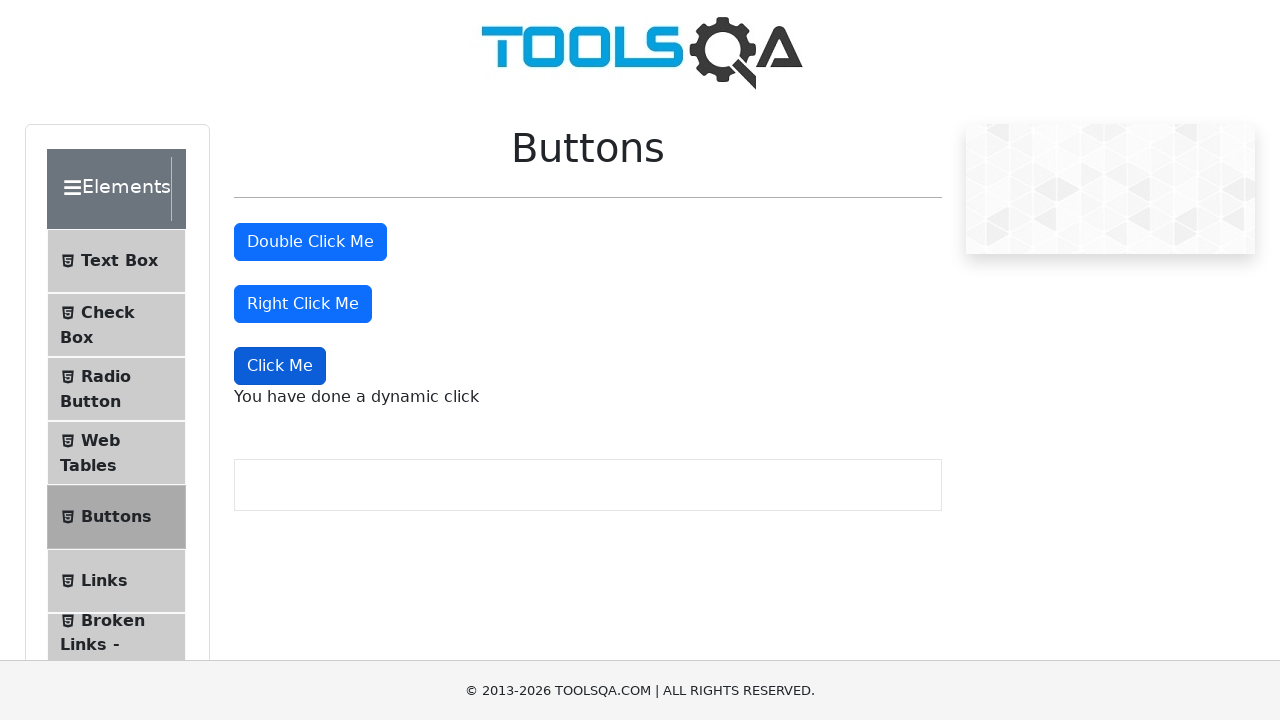

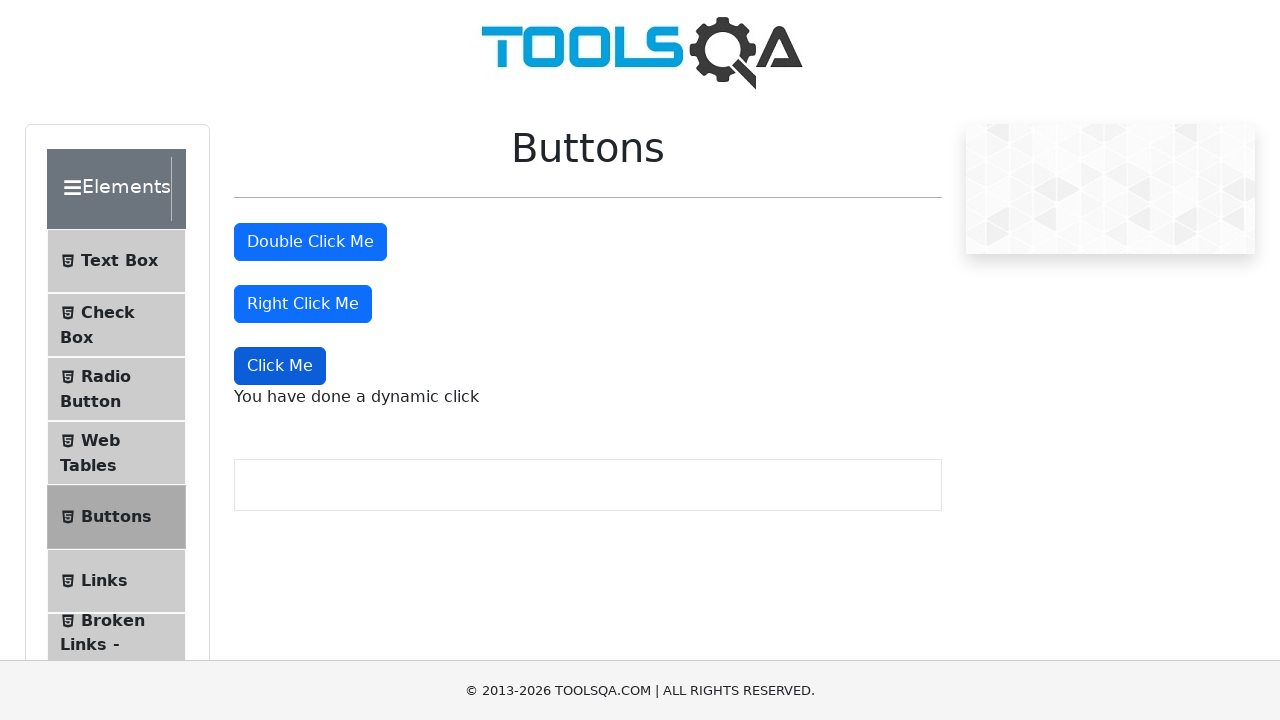